Tests double-click functionality by switching to an iframe and double-clicking on a block element to change its background color

Starting URL: https://api.jquery.com/dblclick/

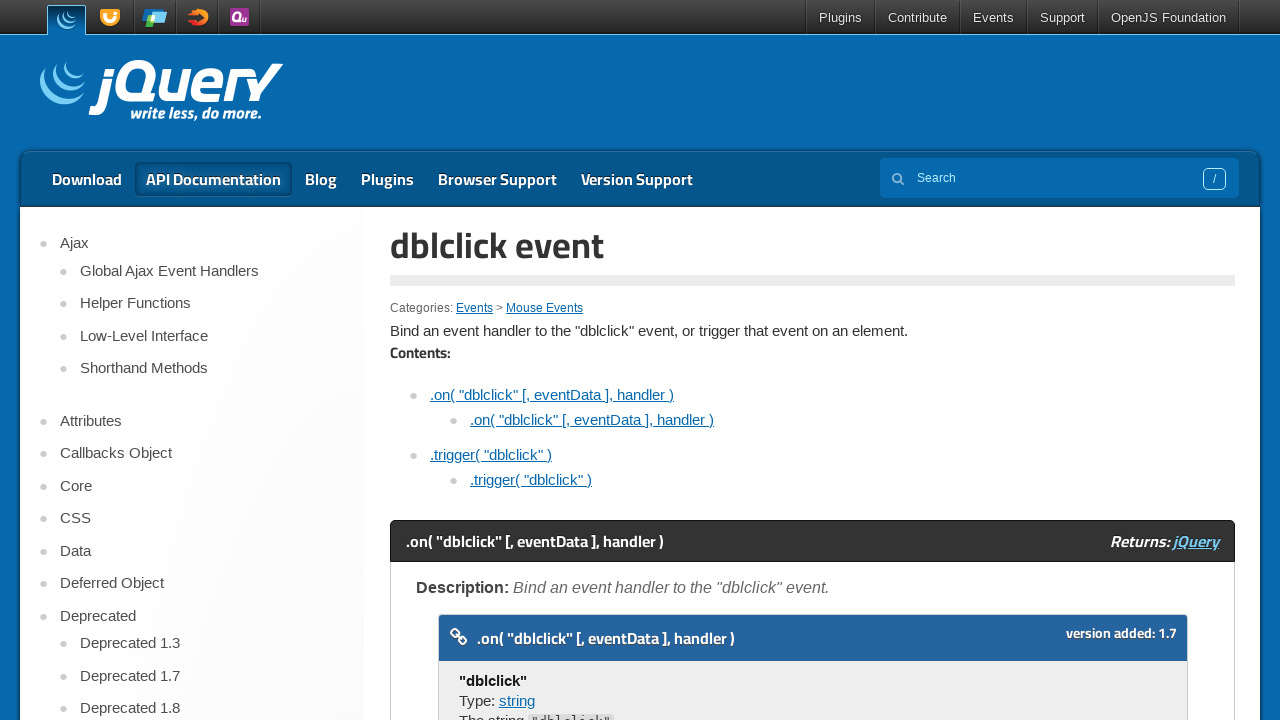

Located first iframe on page
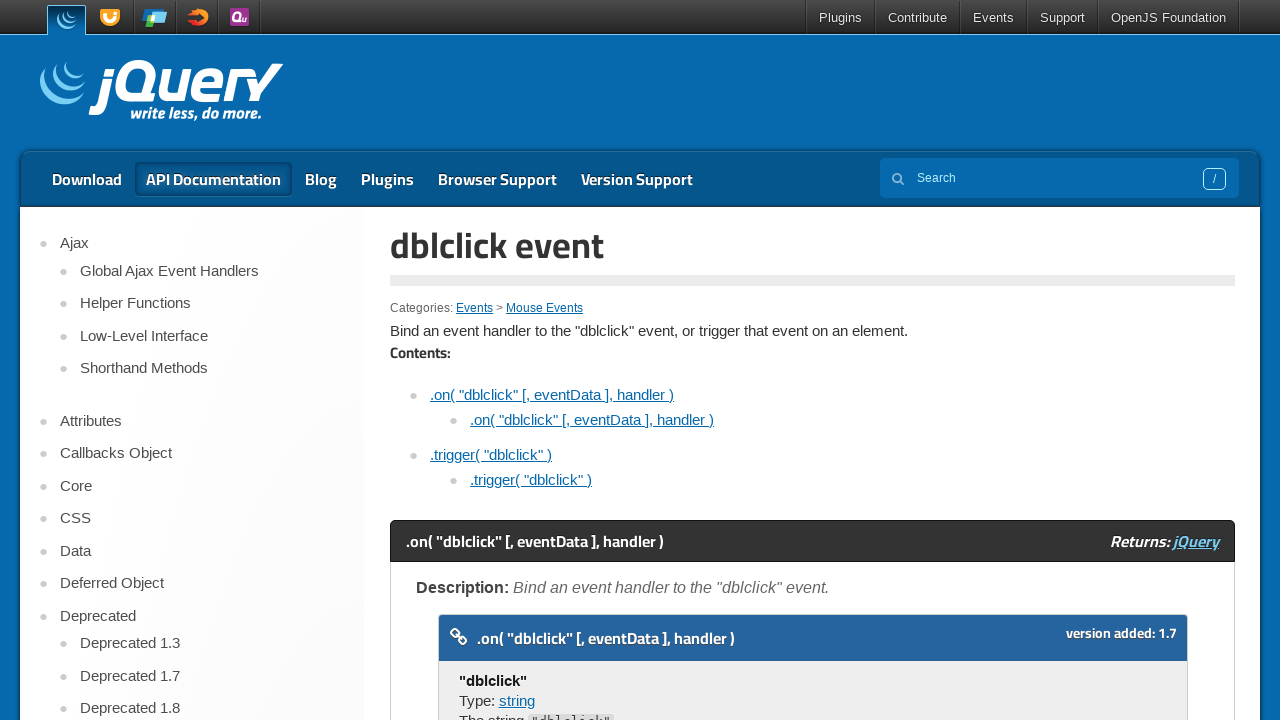

Located double-click block element in iframe
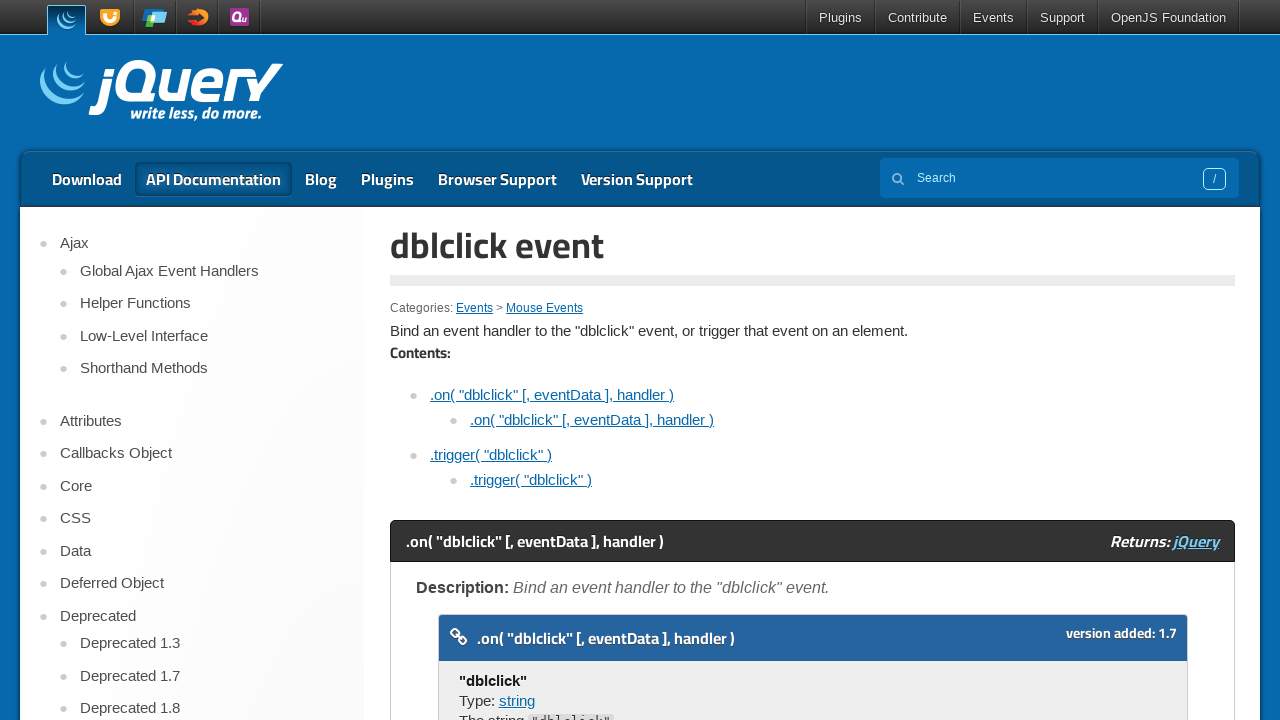

Double-clicked on block element at (478, 360) on iframe >> nth=0 >> internal:control=enter-frame >> xpath=//span[text()='Double c
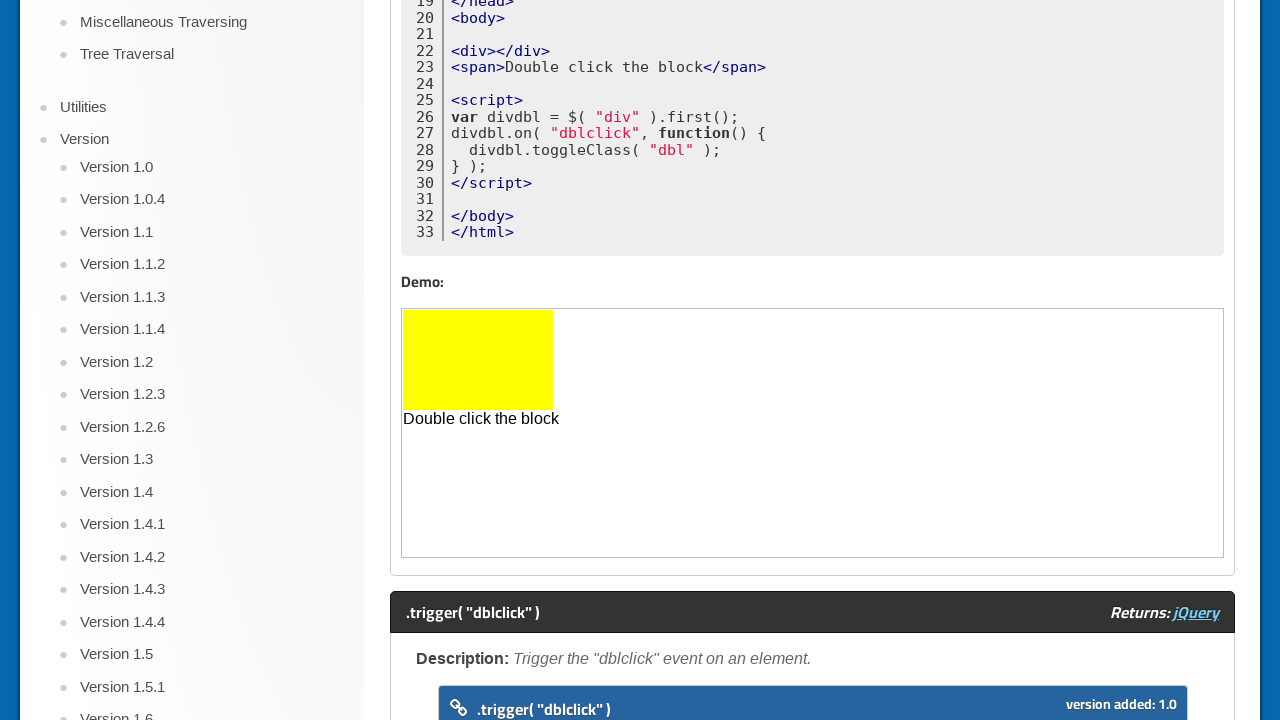

Waited 500ms for background color change to take effect
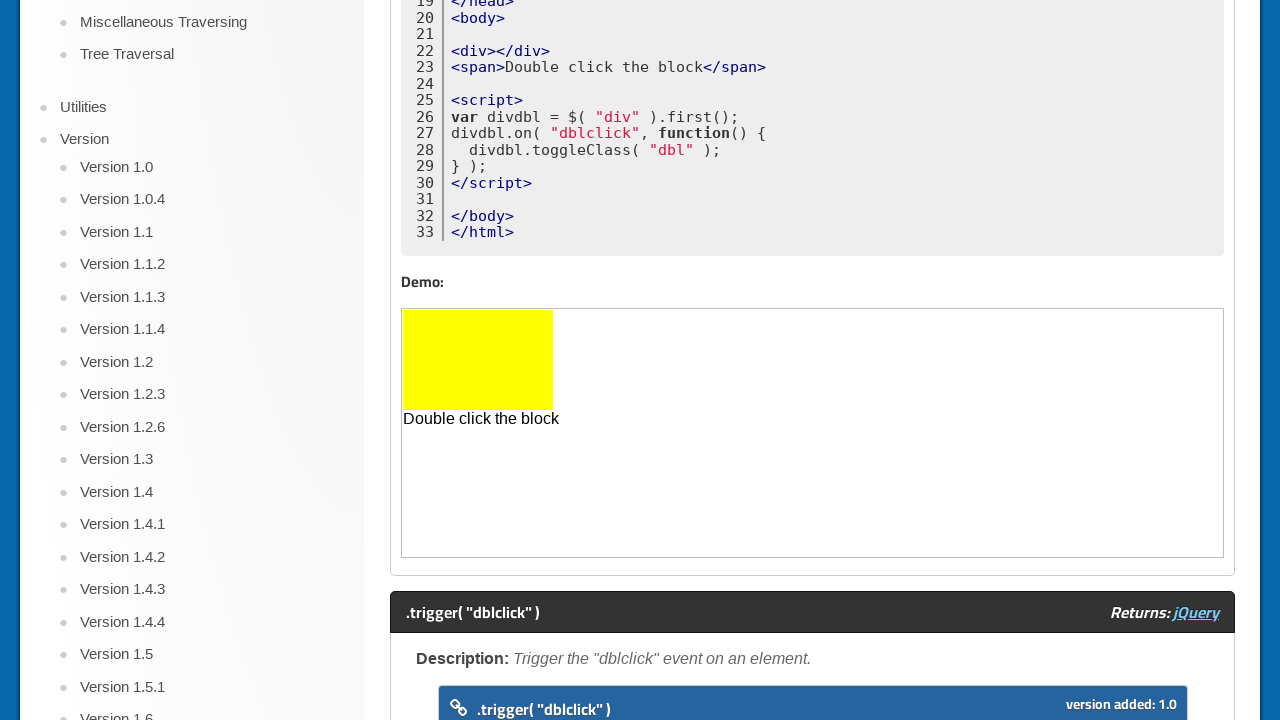

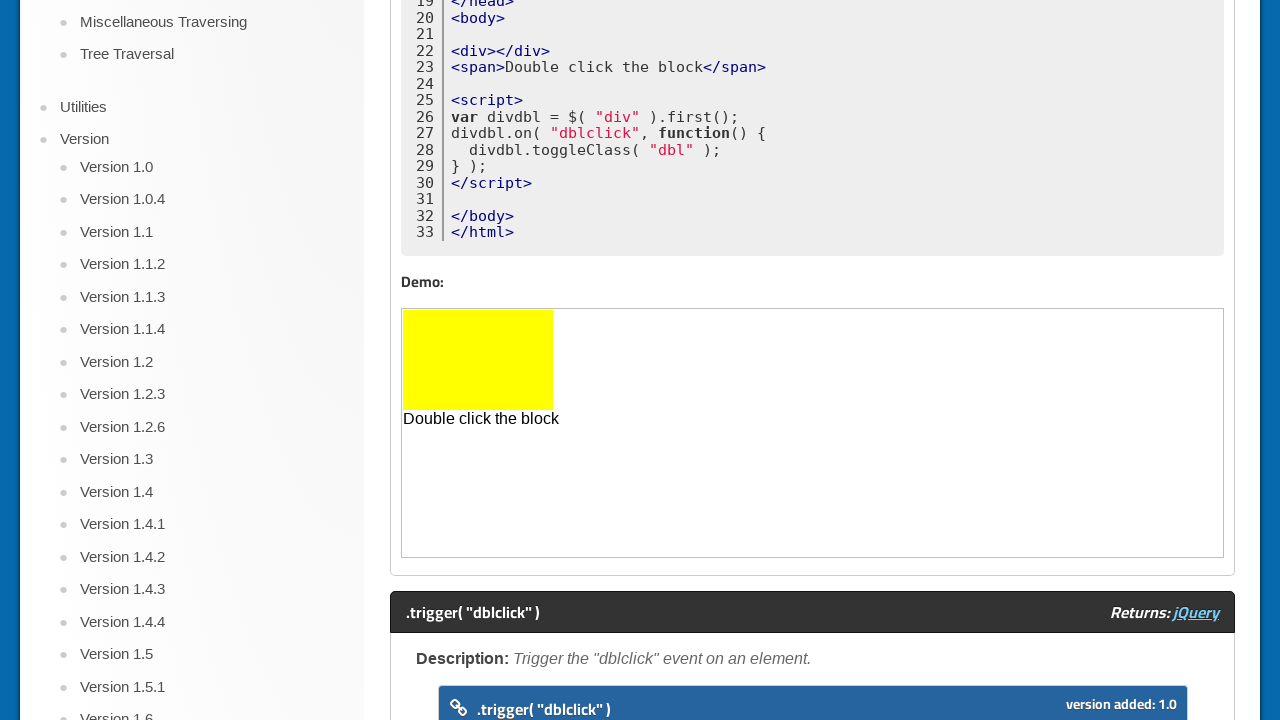